Tests sorting the Due column in ascending order by clicking the column header and verifying the values are properly sorted

Starting URL: http://the-internet.herokuapp.com/tables

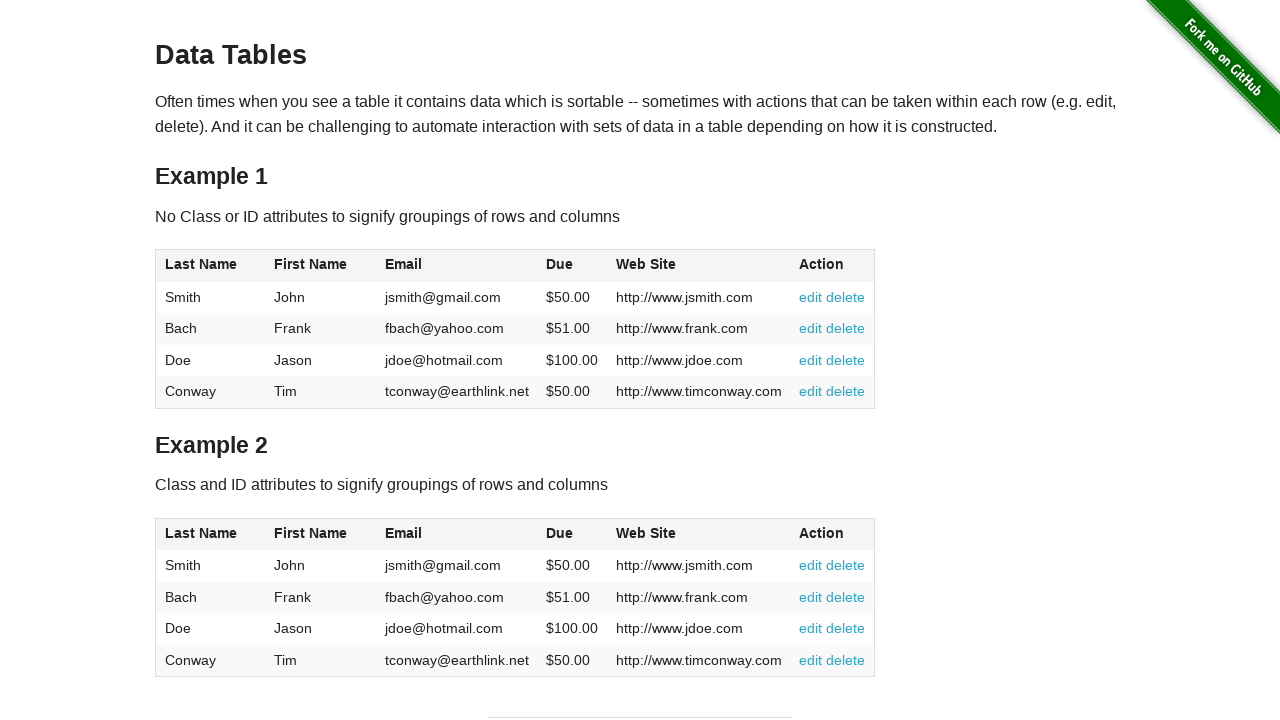

Clicked Due column header to sort ascending at (572, 266) on #table1 thead tr th:nth-of-type(4)
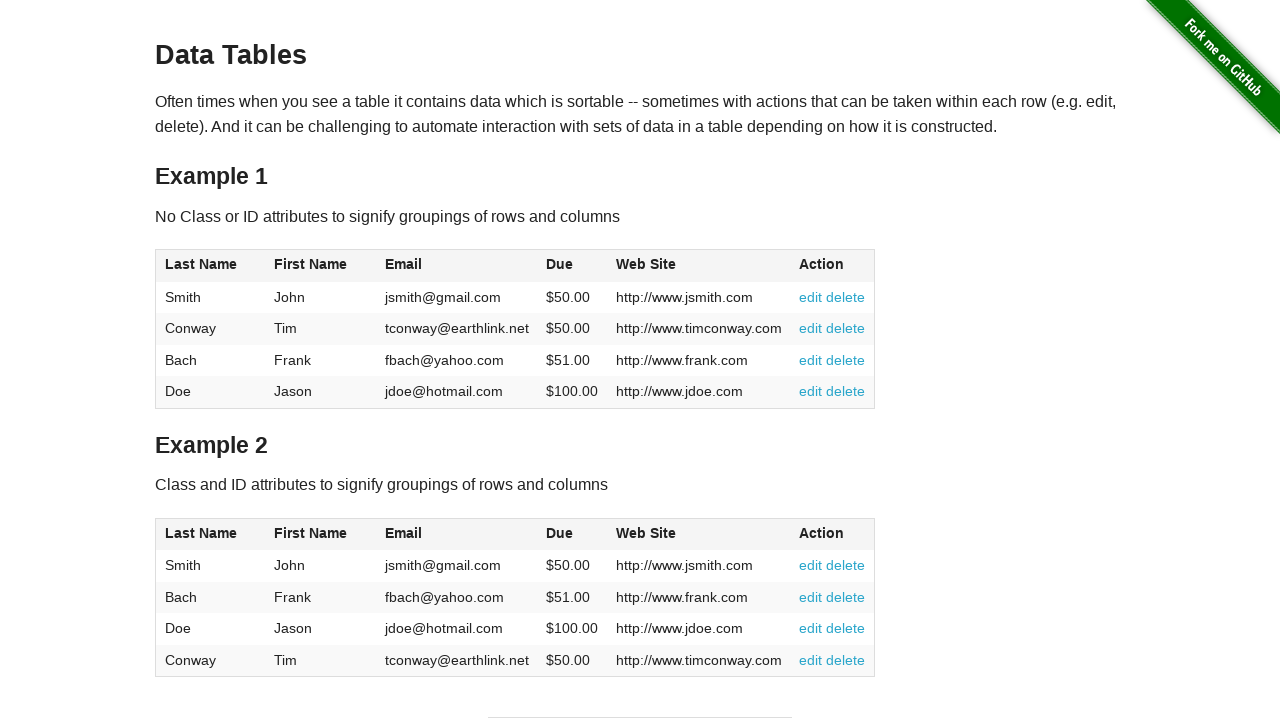

Due column values loaded and verified
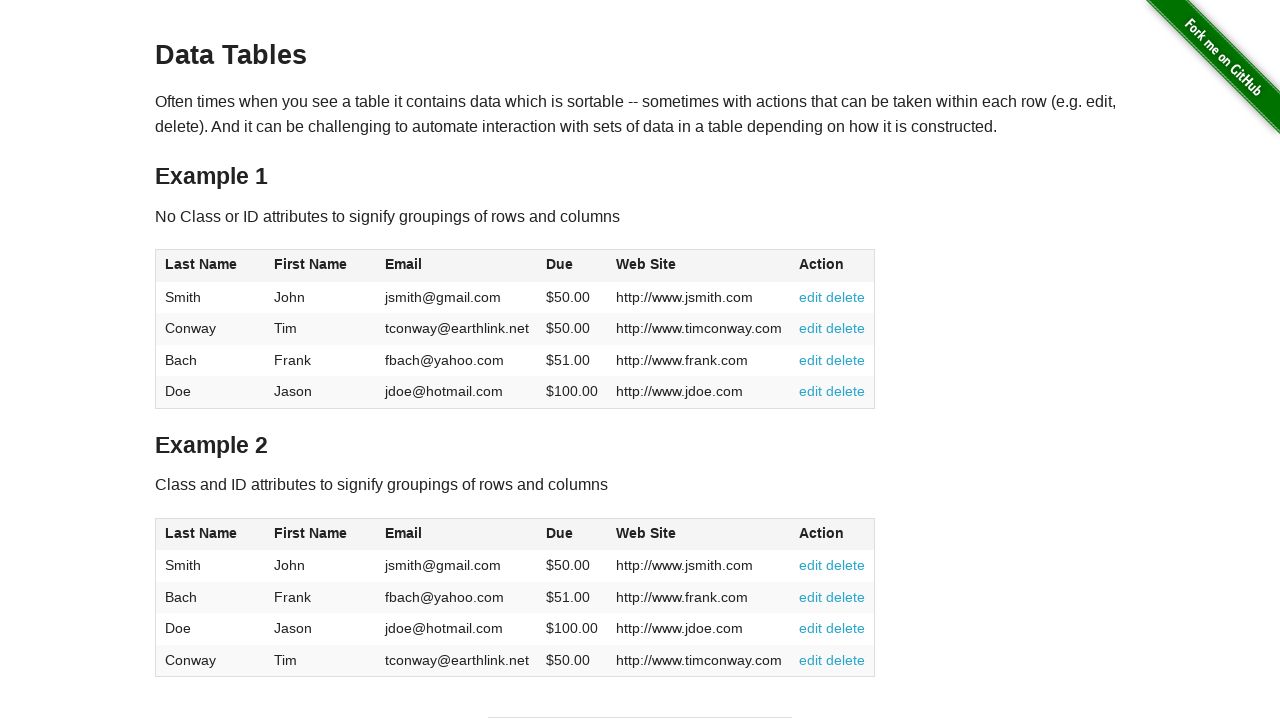

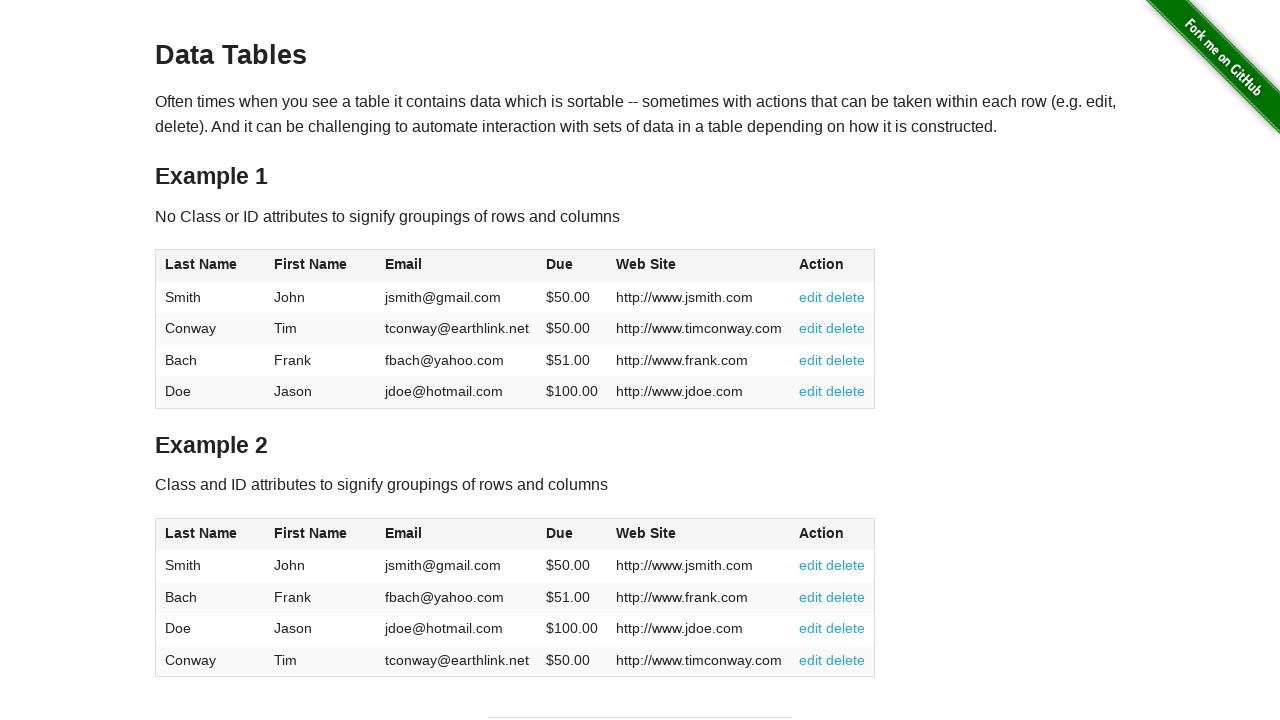